Tests the Add/Remove Elements functionality by clicking the Add Element button to create a Delete button, verifying it appears, clicking Delete to remove it, and verifying the page heading remains visible.

Starting URL: https://the-internet.herokuapp.com/add_remove_elements/

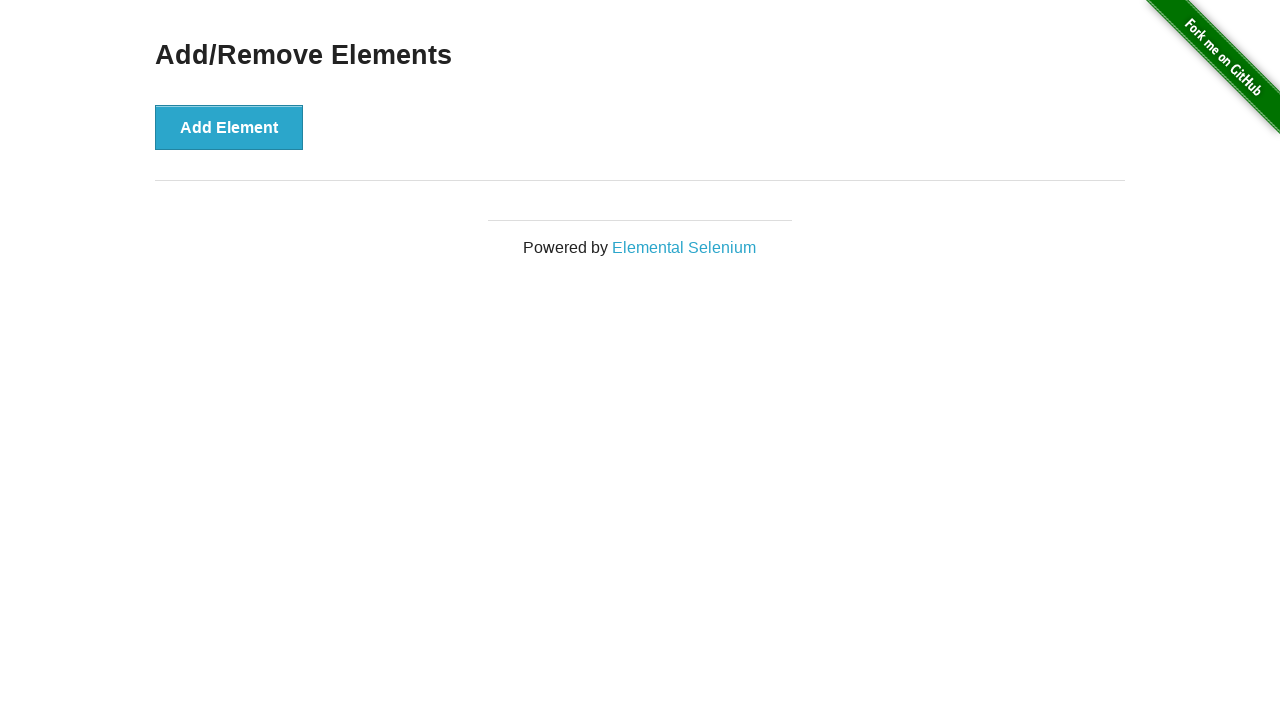

Clicked the Add Element button at (229, 127) on button[onclick='addElement()']
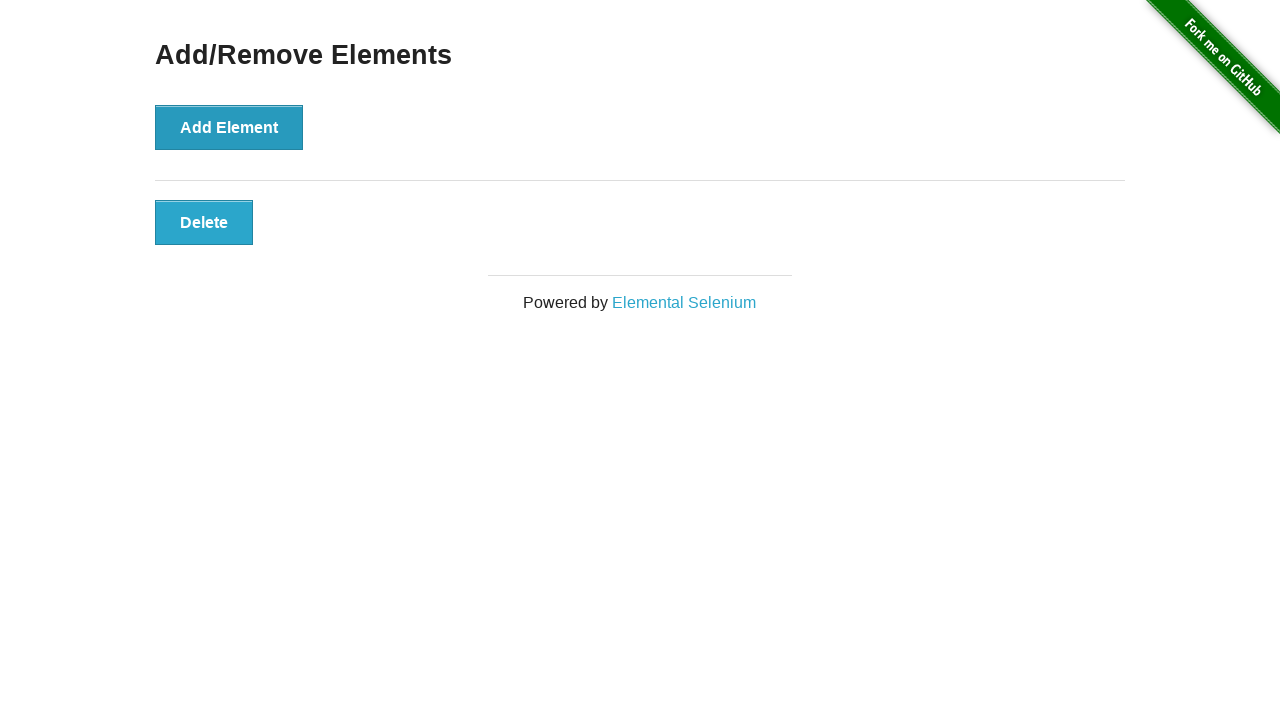

Waited for Delete button to appear
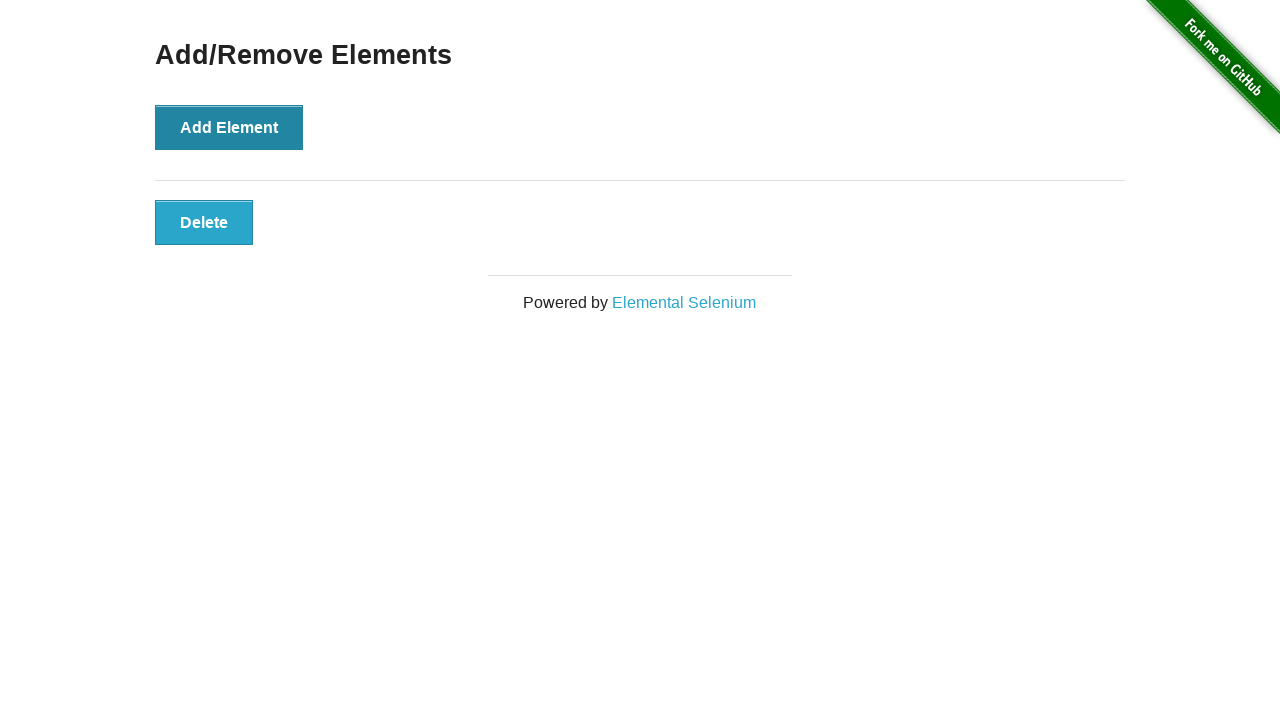

Located the Delete button element
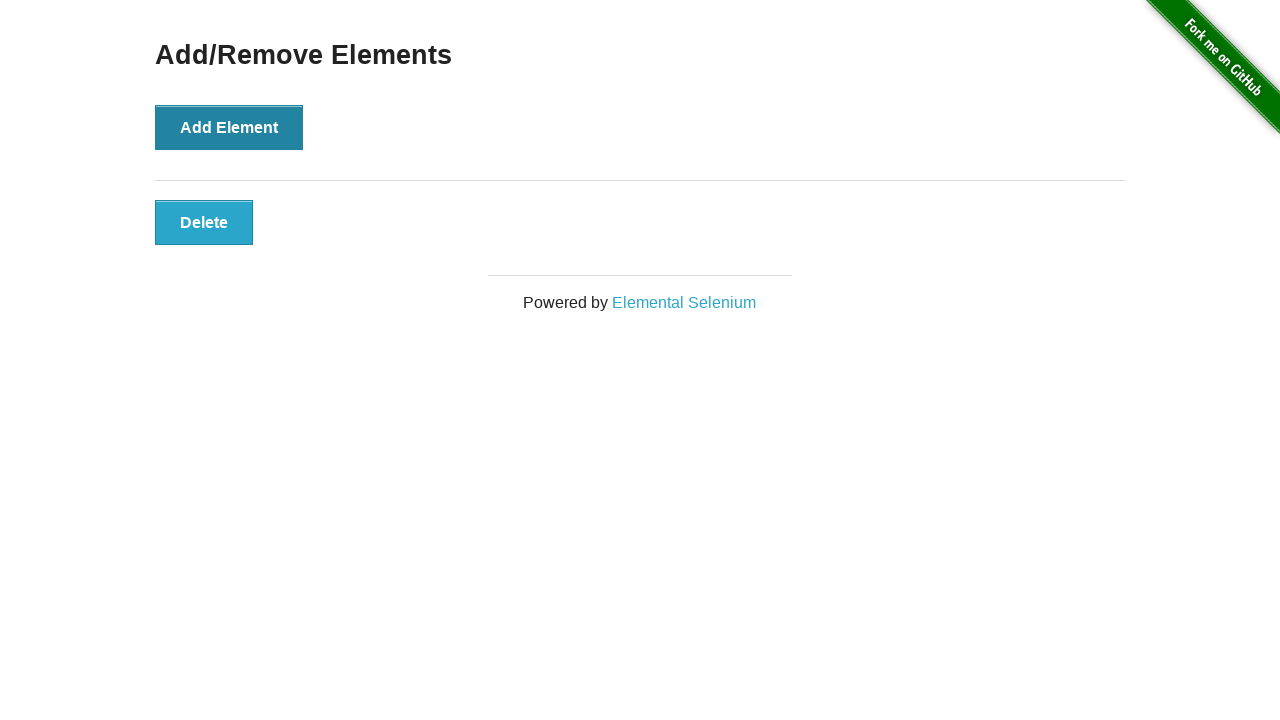

Verified Delete button is visible
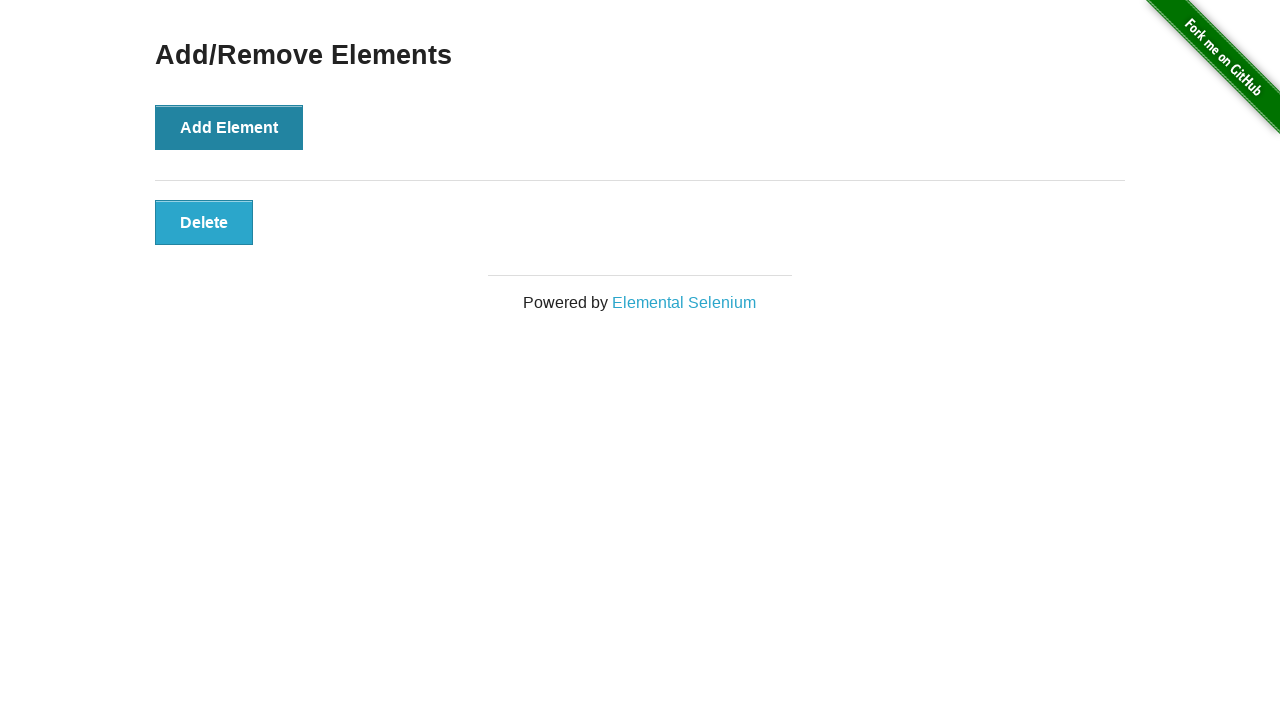

Clicked the Delete button to remove the element at (204, 222) on button.added-manually
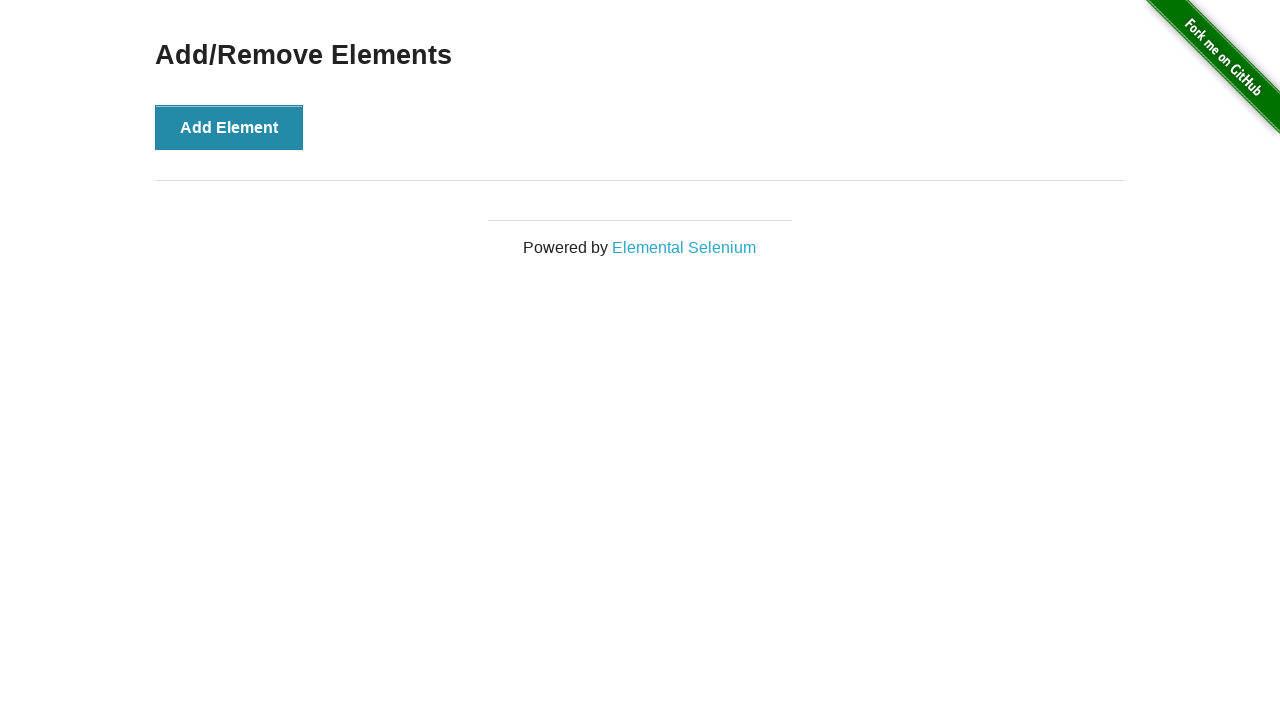

Located the Add/Remove Elements heading
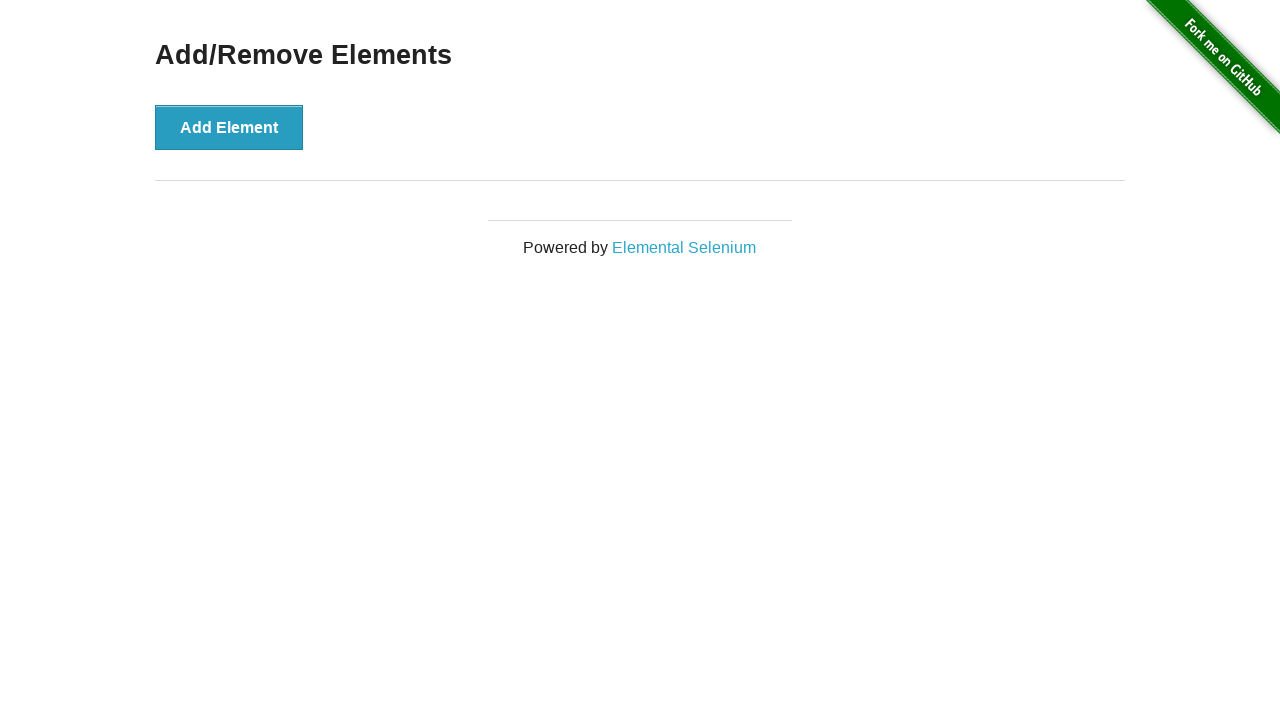

Verified Add/Remove Elements heading remains visible
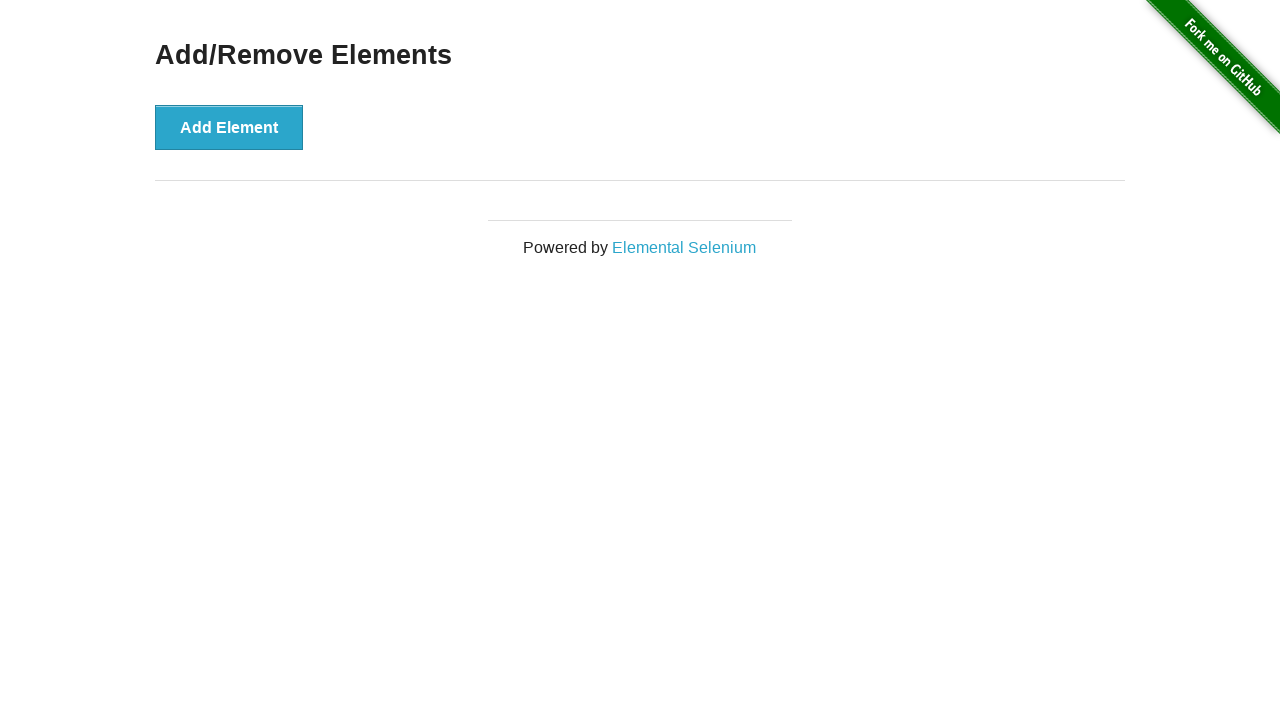

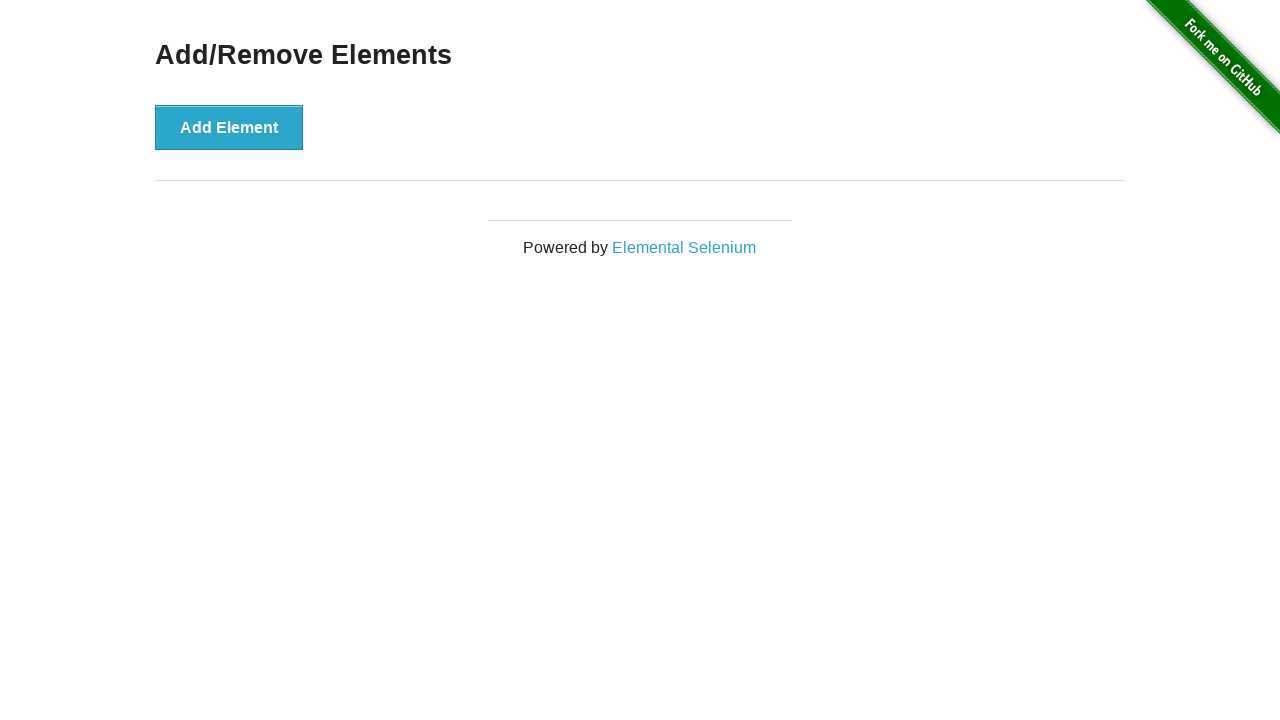